Tests confirmation alert functionality by clicking on the cancel tab, triggering a confirmation dialog, and dismissing it by clicking the cancel button.

Starting URL: https://demo.automationtesting.in/Alerts.html

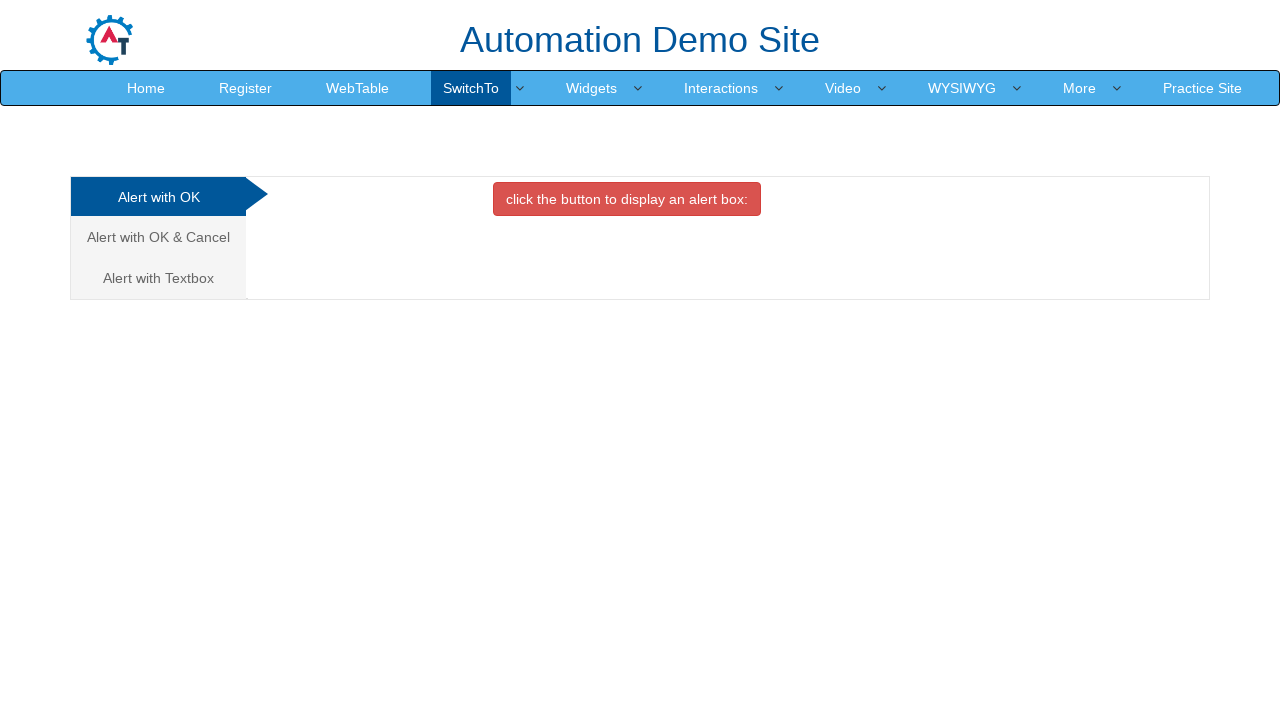

Clicked on the Cancel Tab to switch to confirmation alert section at (158, 237) on a[href='#CancelTab']
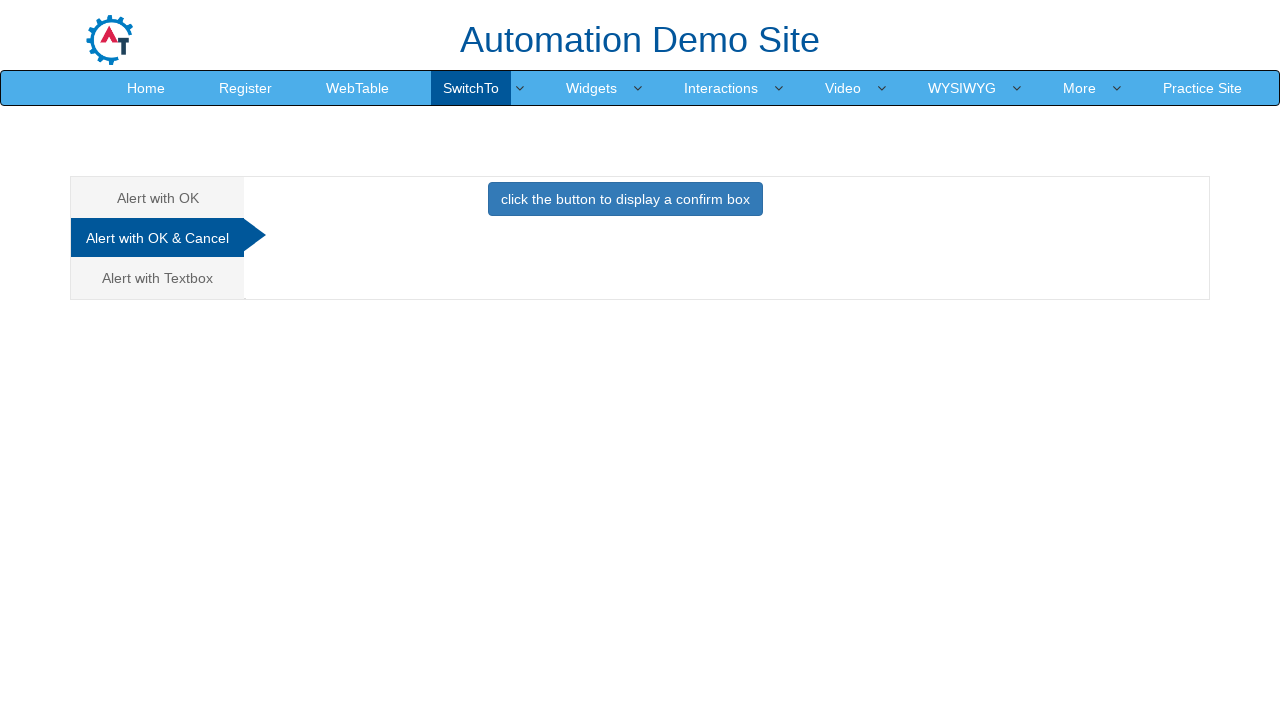

Clicked button to trigger confirmation alert at (625, 199) on button[onclick='confirmbox()']
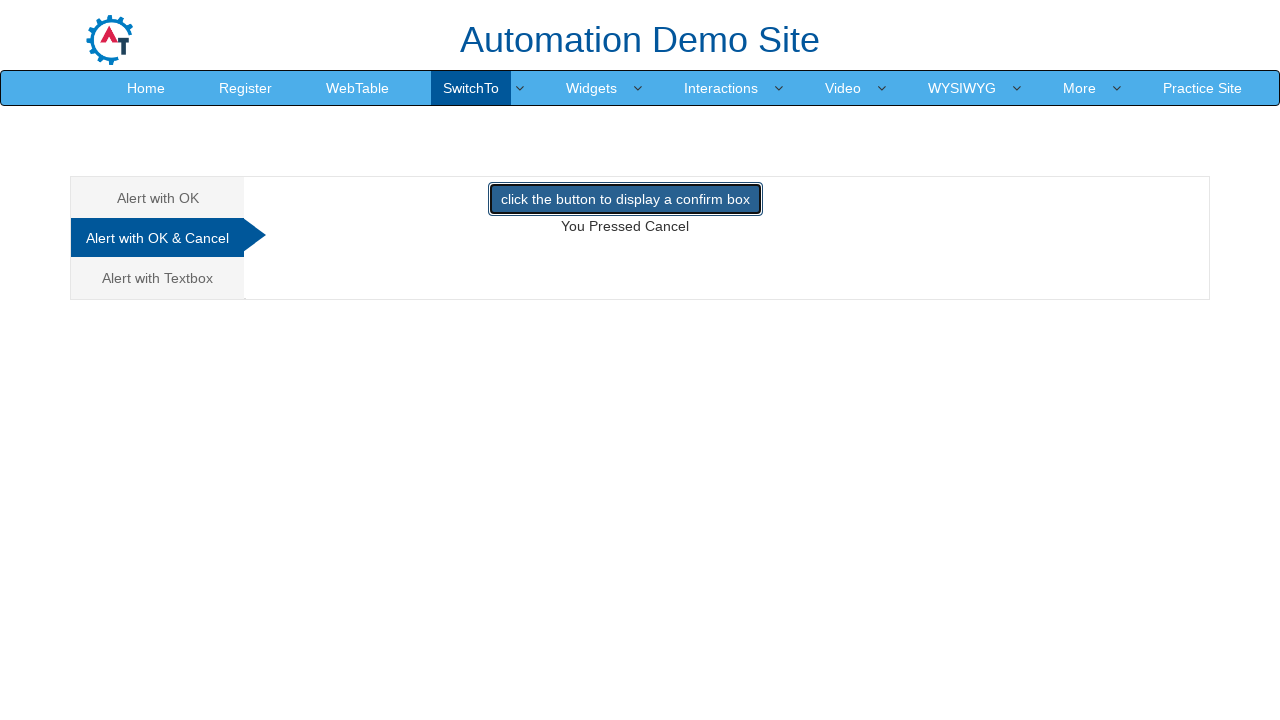

Set up dialog handler to dismiss confirmation dialog by clicking Cancel
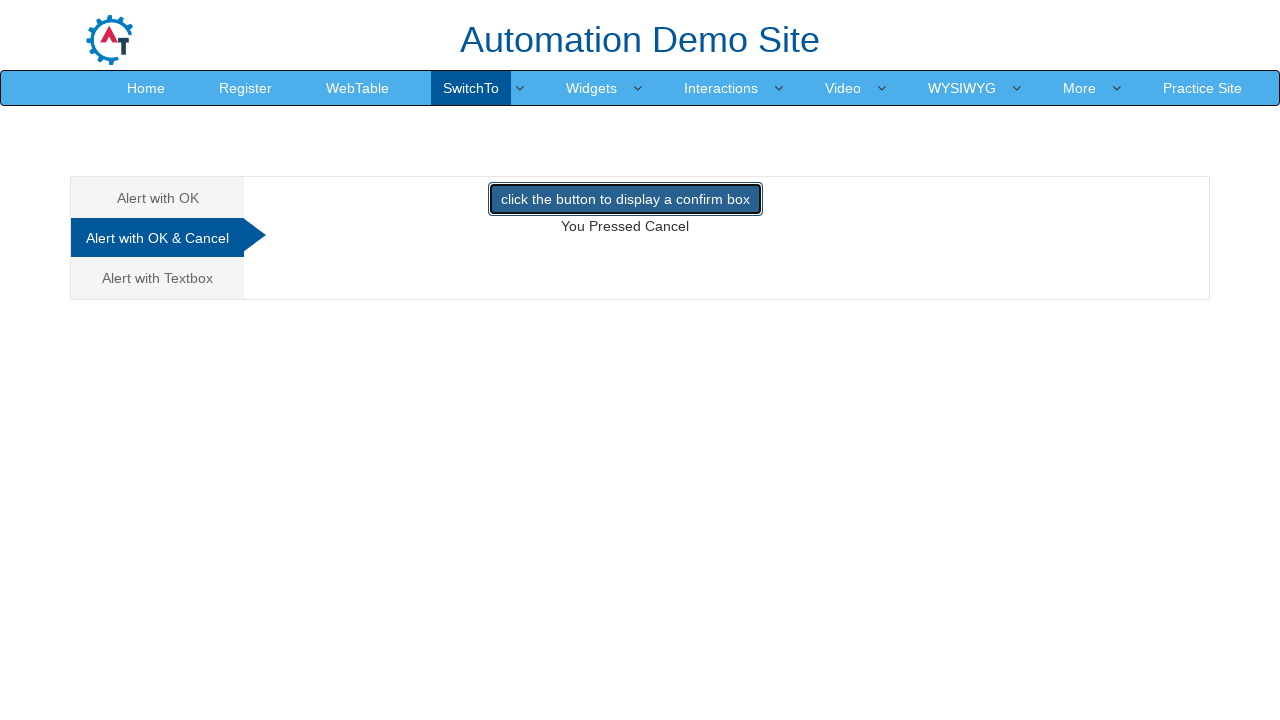

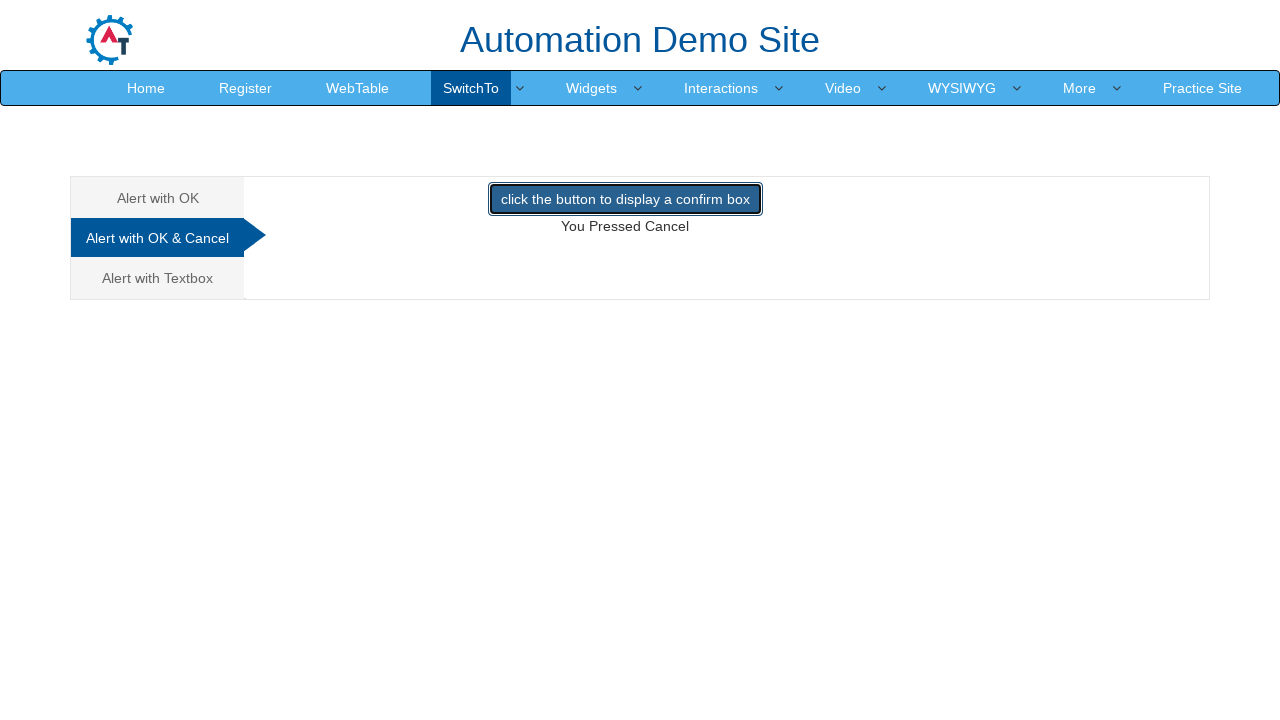